Tests adding multiple todo items and verifying they appear in the list

Starting URL: https://demo.playwright.dev/todomvc

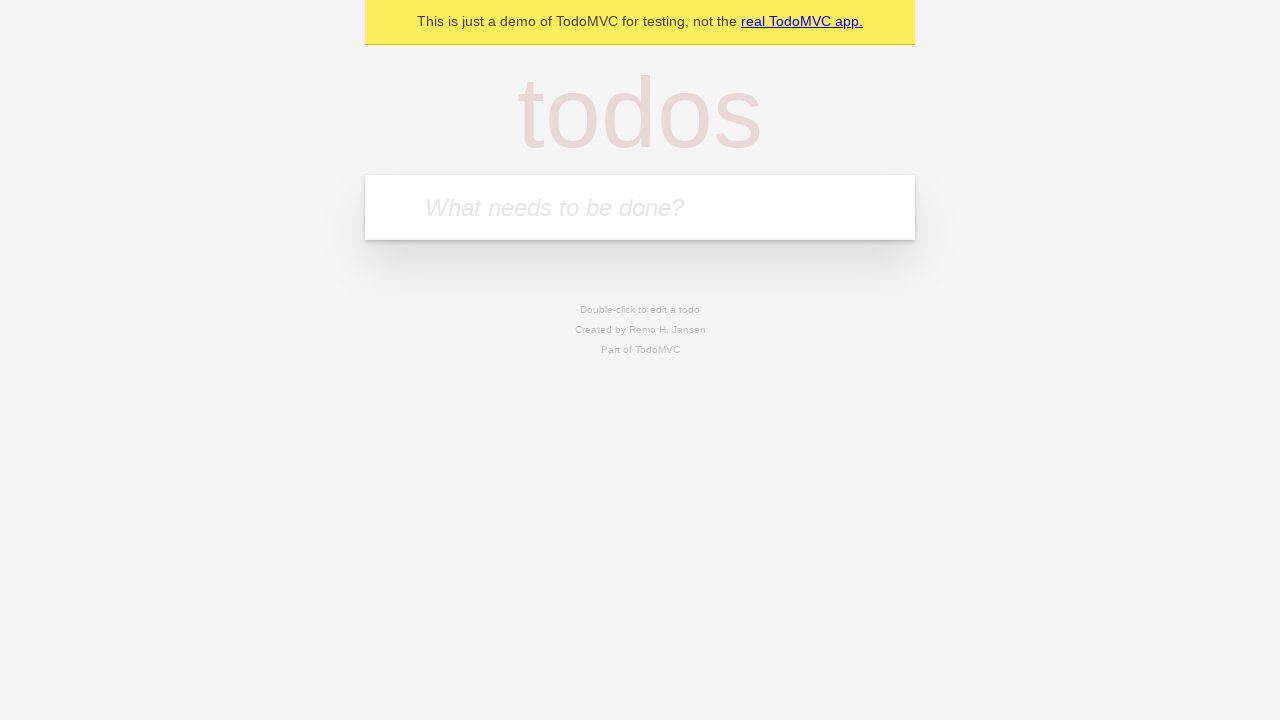

Filled todo input with 'buy some cheese' on internal:attr=[placeholder="What needs to be done?"i]
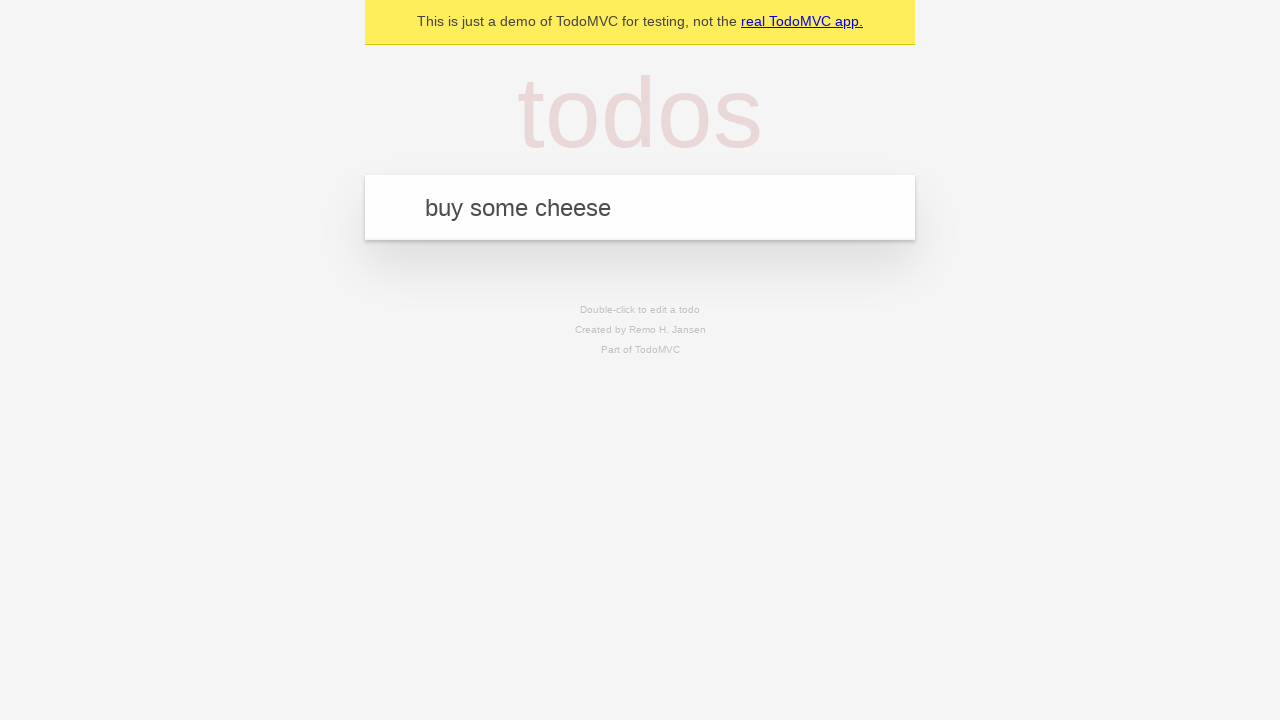

Pressed Enter to create first todo item on internal:attr=[placeholder="What needs to be done?"i]
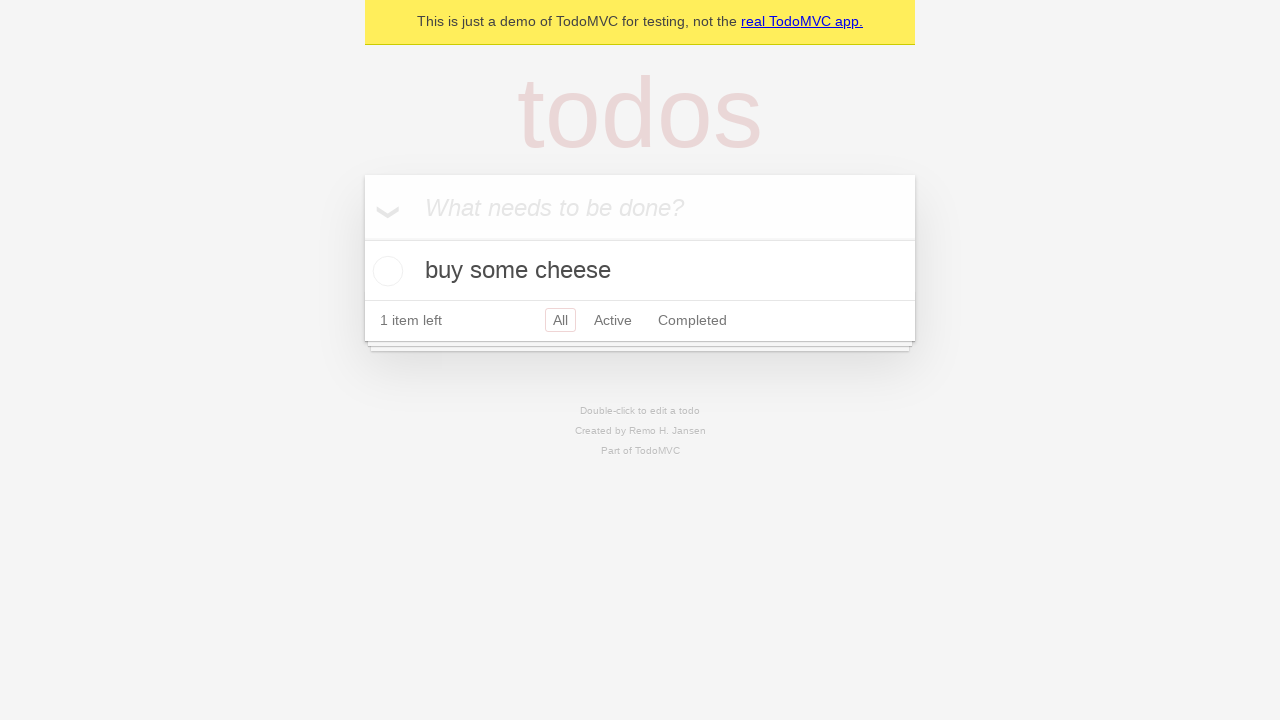

First todo item appeared in the list
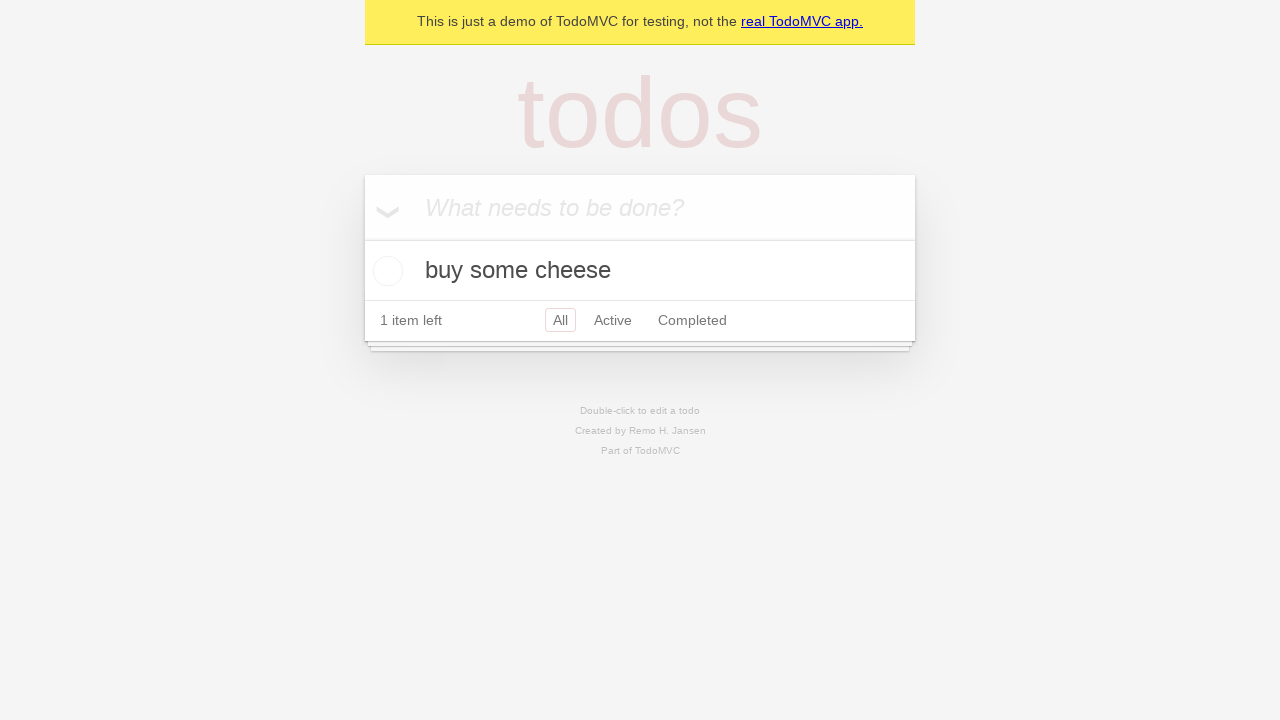

Filled todo input with 'feed the cat' on internal:attr=[placeholder="What needs to be done?"i]
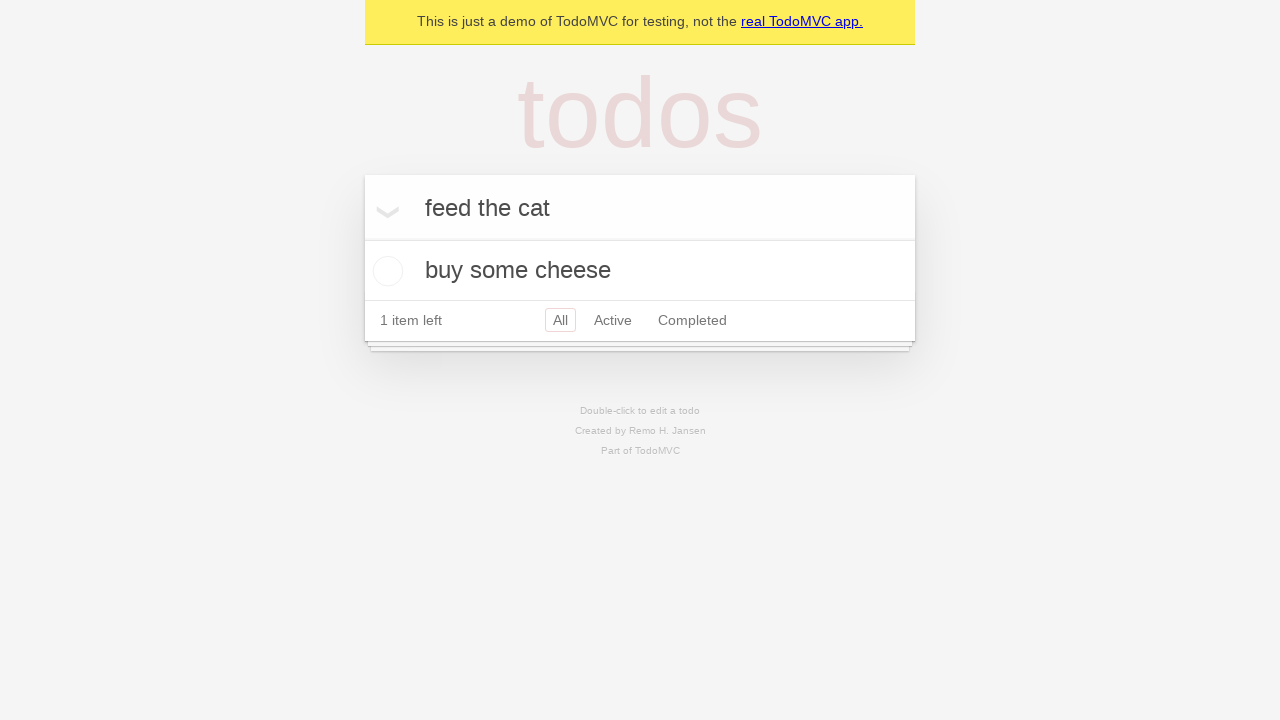

Pressed Enter to create second todo item on internal:attr=[placeholder="What needs to be done?"i]
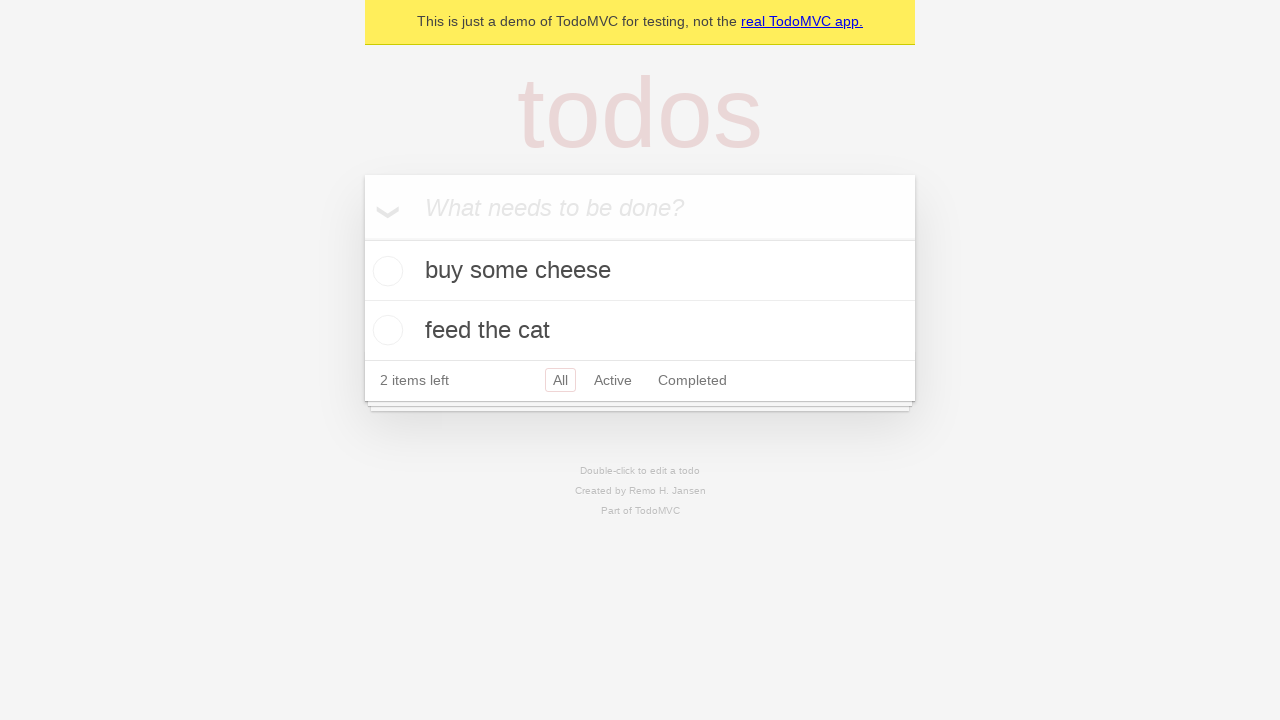

Second todo item appeared in the list, both items now visible
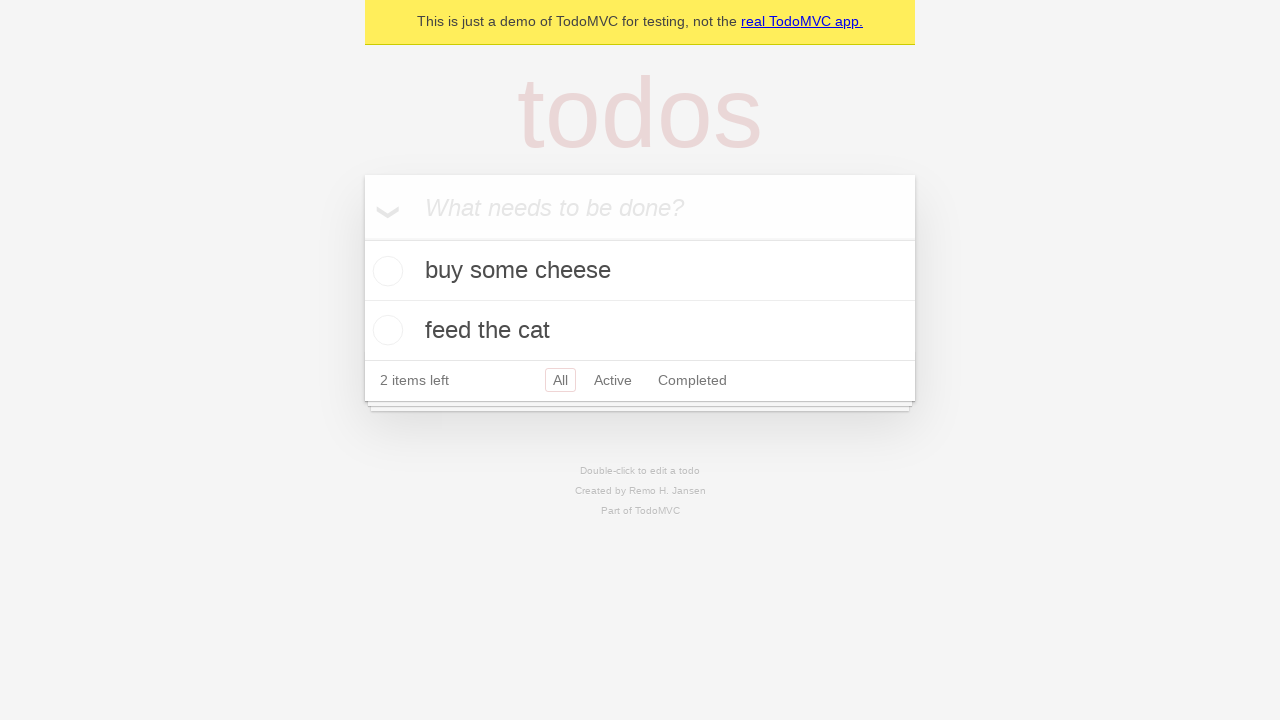

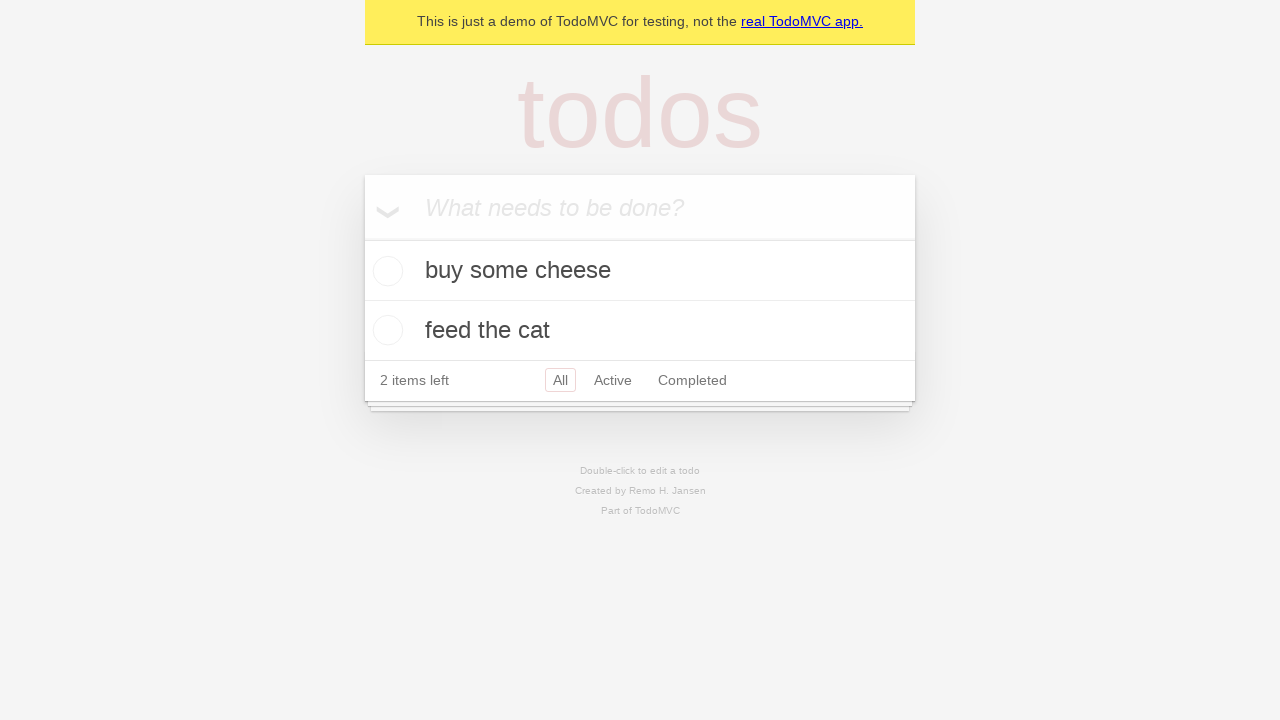